Tests complete checkout flow by searching for products, adding Capsicum to cart, proceeding through cart preview, and clicking Place Order button

Starting URL: https://rahulshettyacademy.com/seleniumPractise/#/

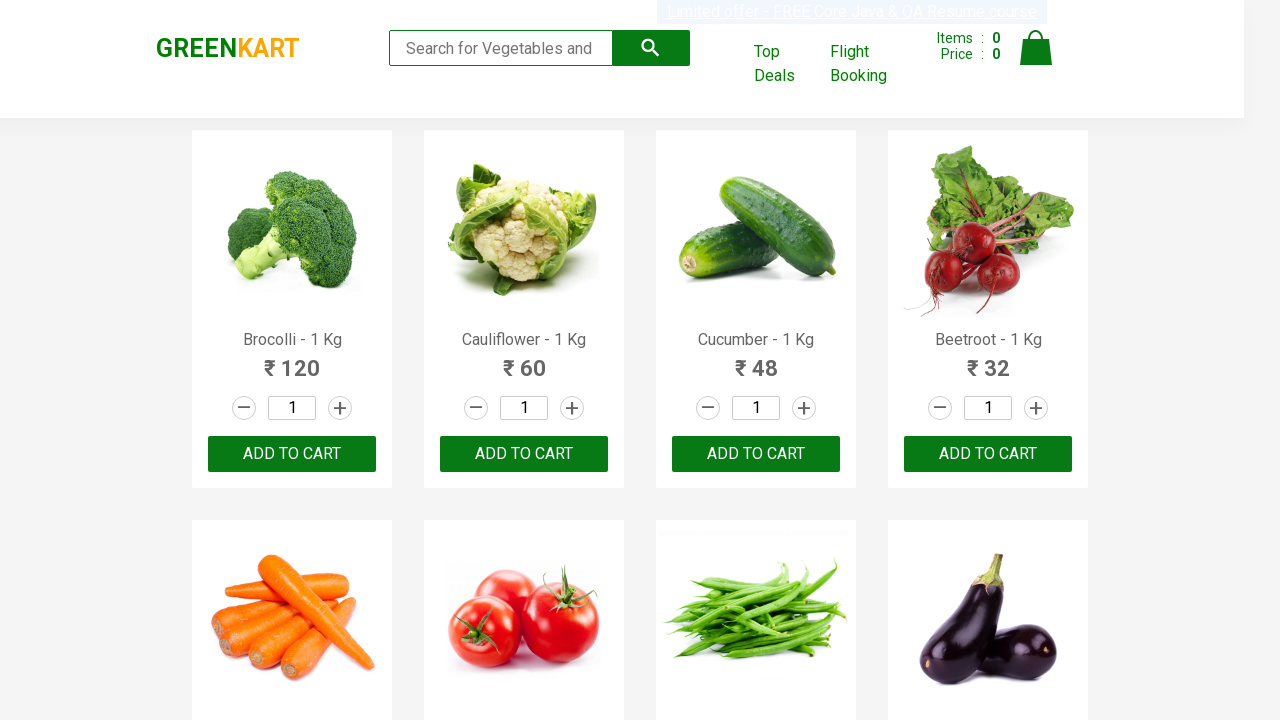

Typed 'ca' in the search box to find products on .search-keyword
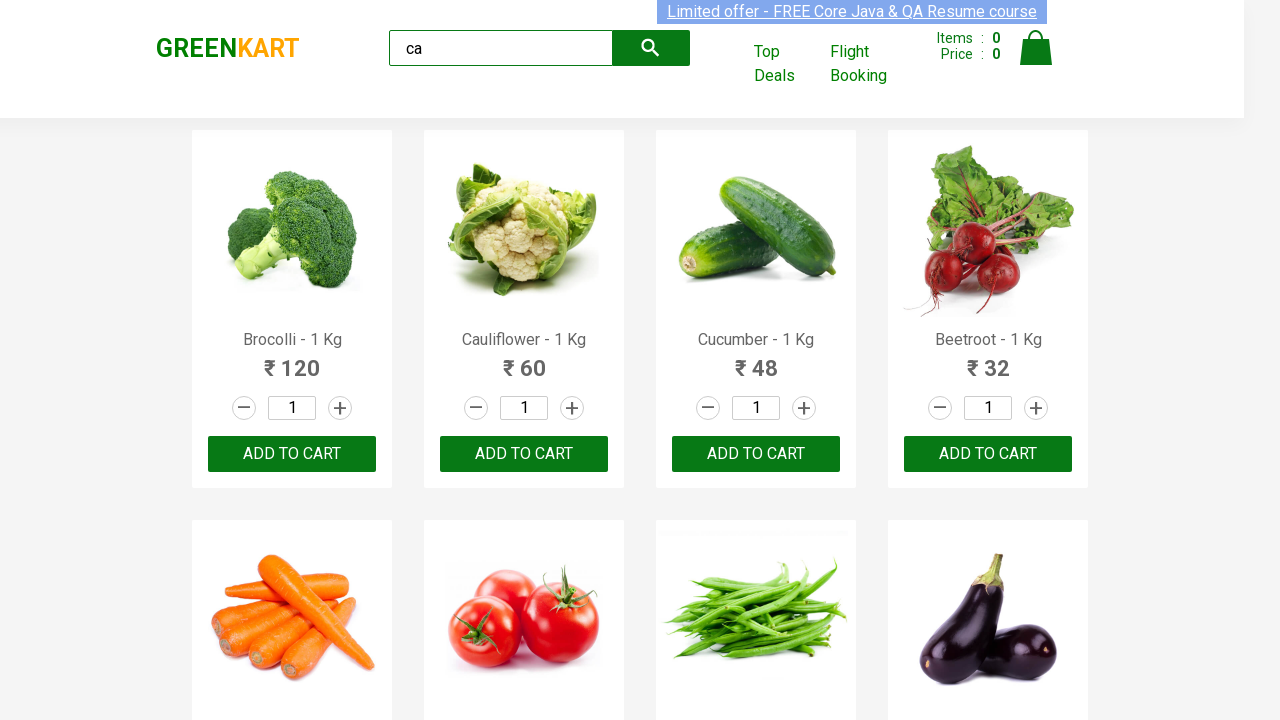

Waited for products to load
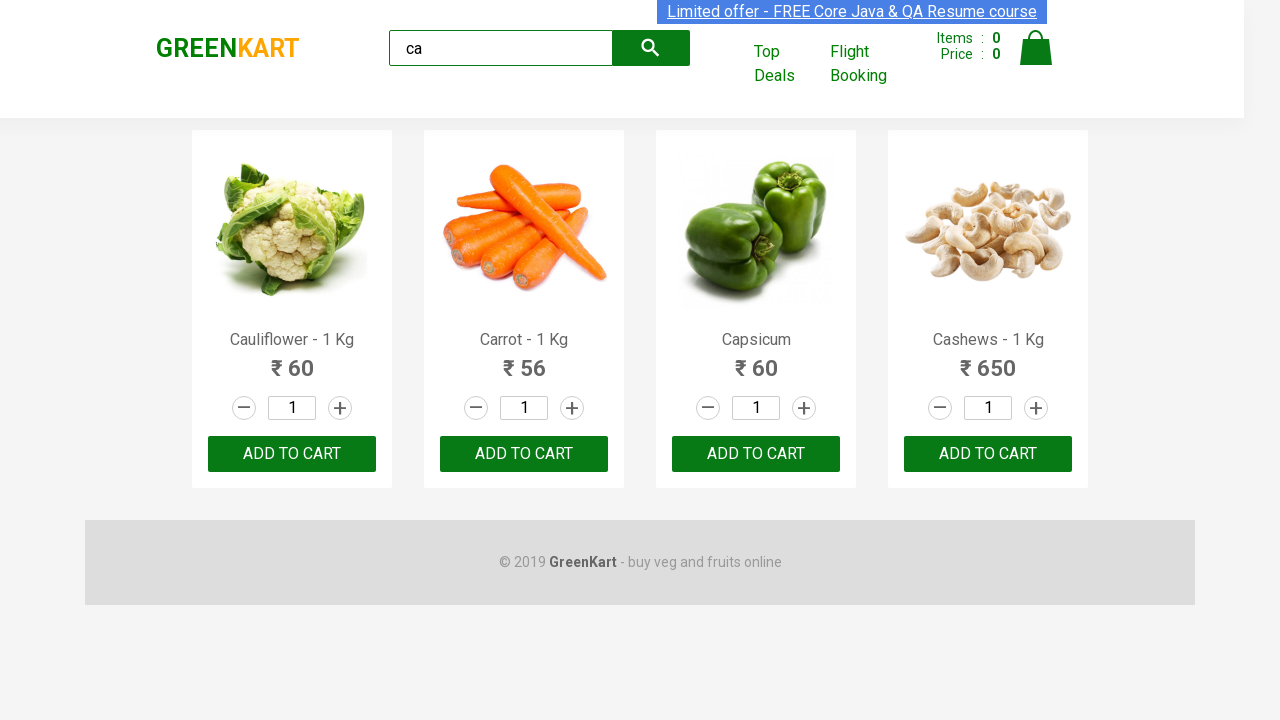

Added Capsicum (4th product) to cart by clicking ADD TO CART button at (988, 454) on .products .product >> nth=3 >> text=ADD TO CART
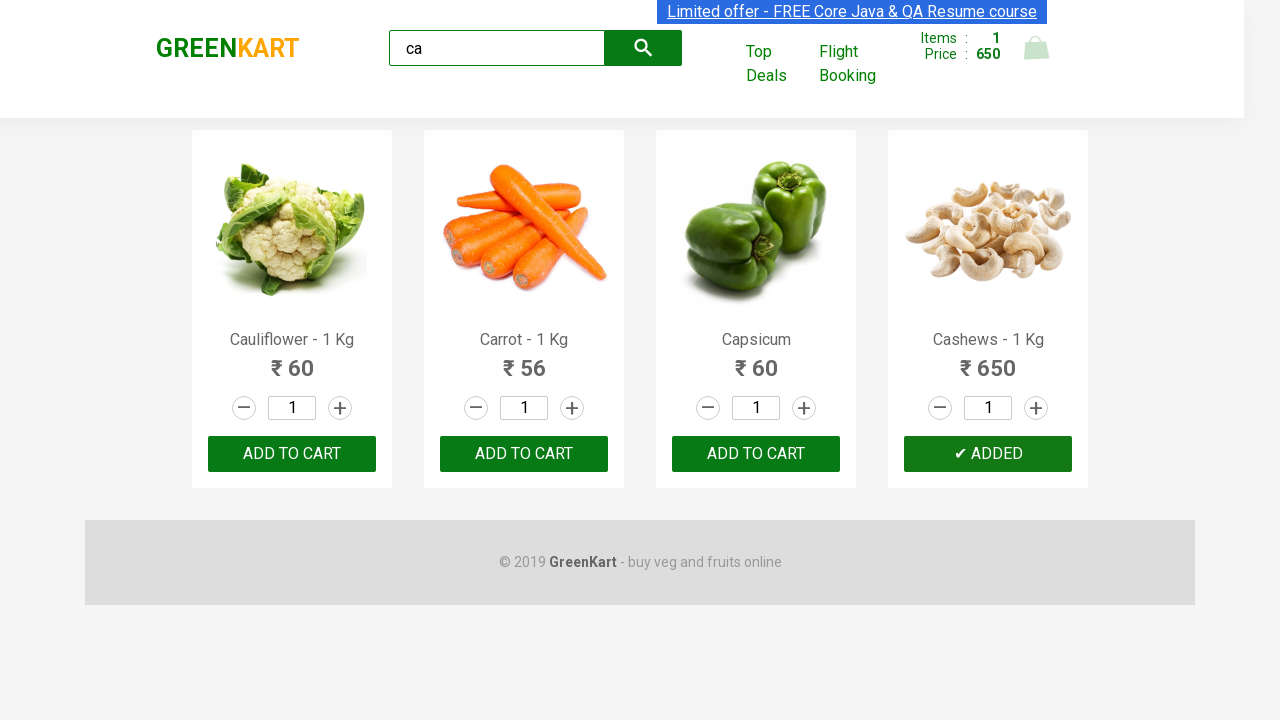

Clicked on the Cart icon to view cart preview at (1036, 48) on [alt='Cart']
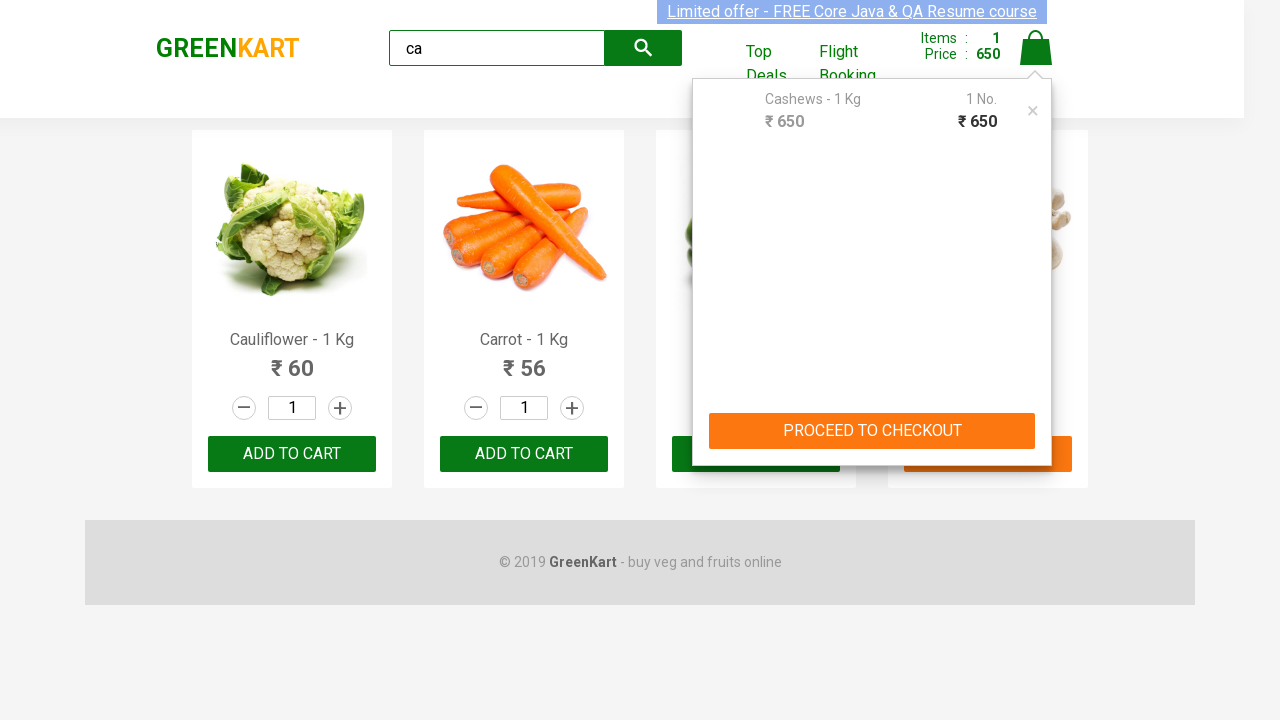

Clicked PROCEED TO CHECKOUT button in cart preview at (872, 431) on div.cart-preview.active button[type='button']
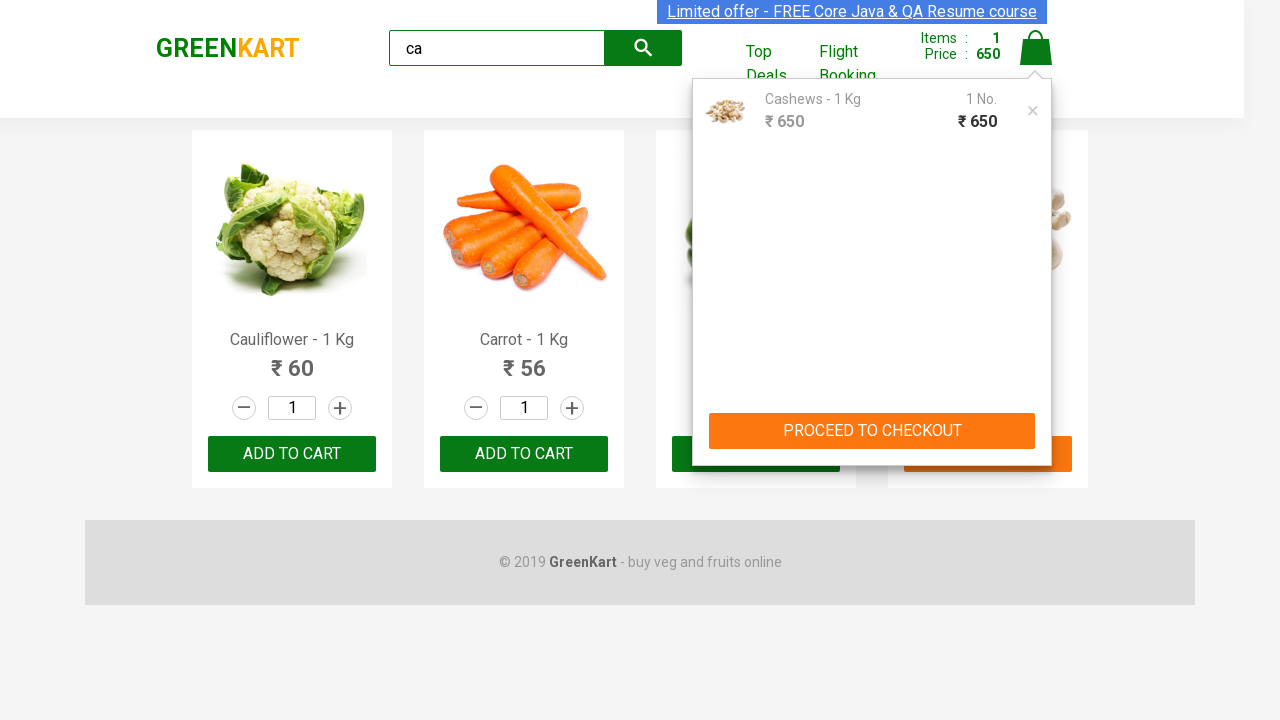

Clicked Place Order button to complete checkout at (1036, 420) on text=Place Order
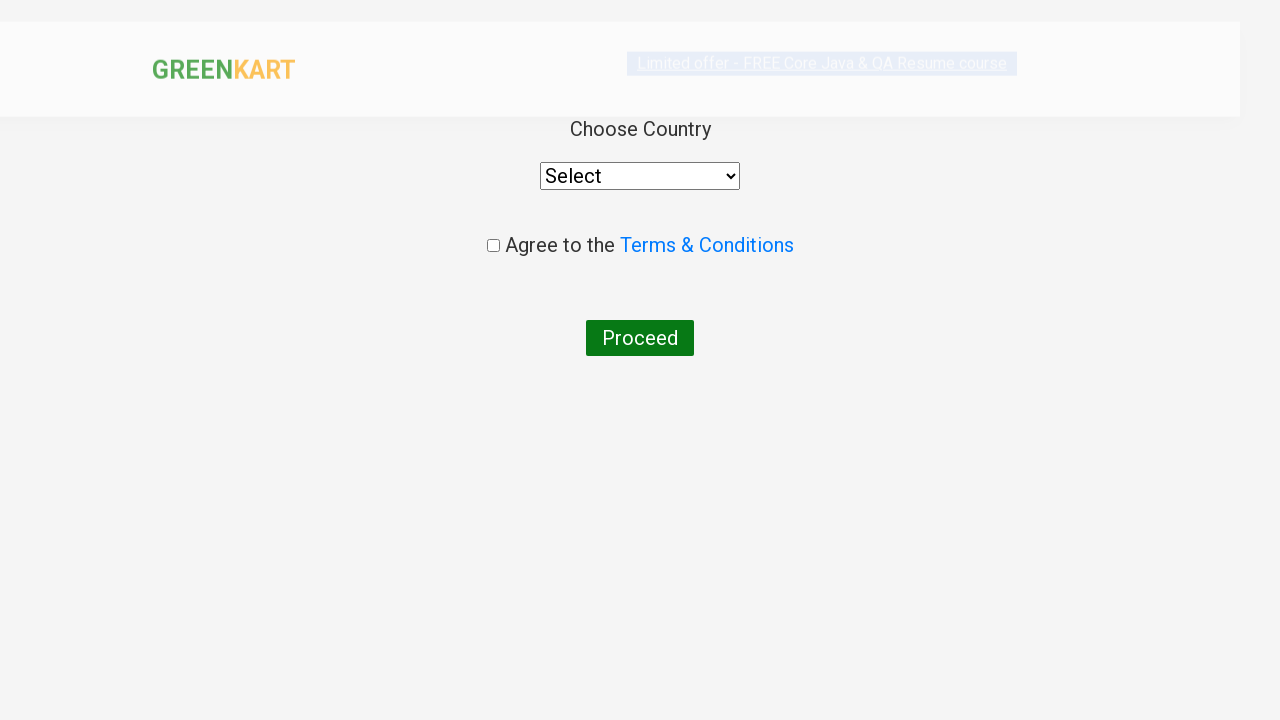

Waited for button to be present in the DOM
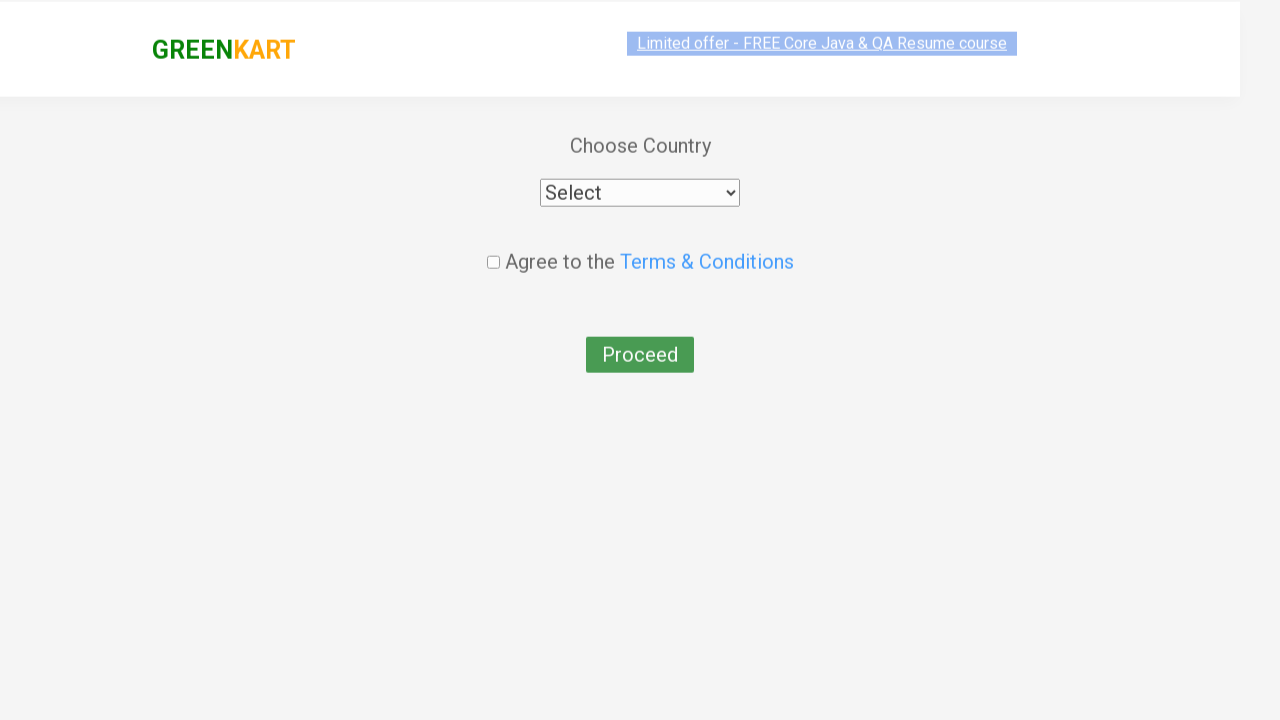

Verified that the first button is visible
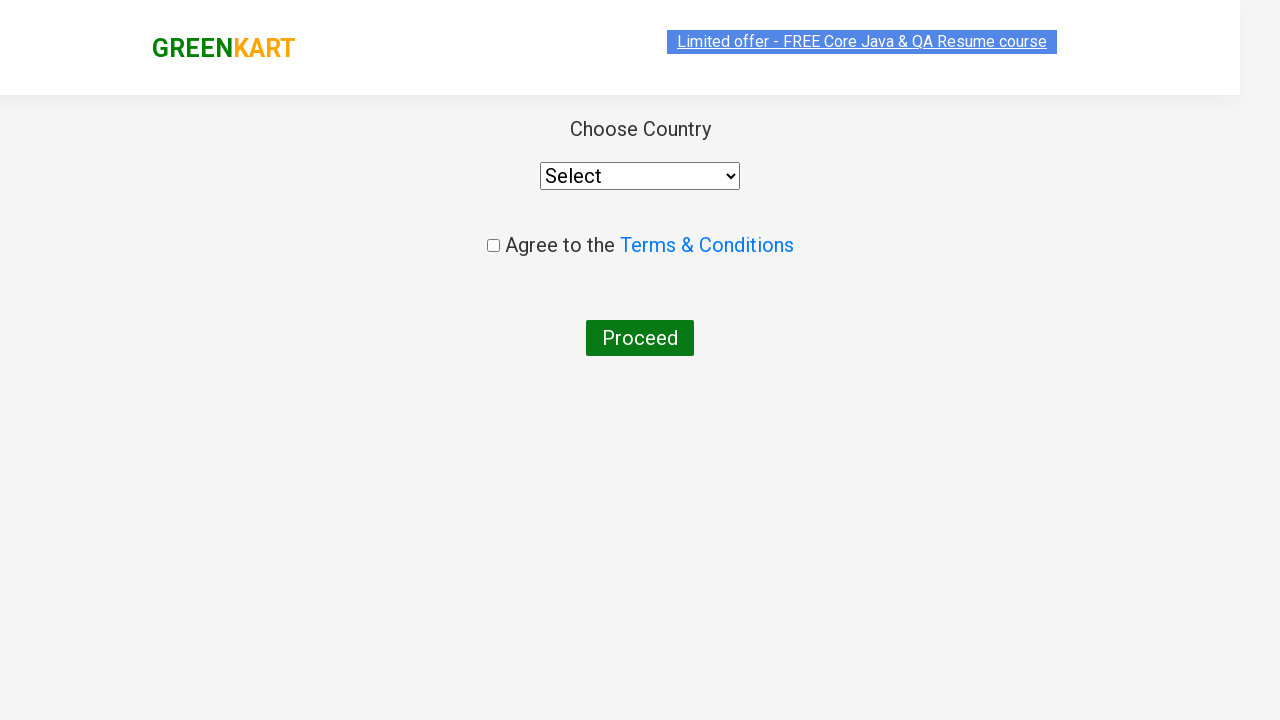

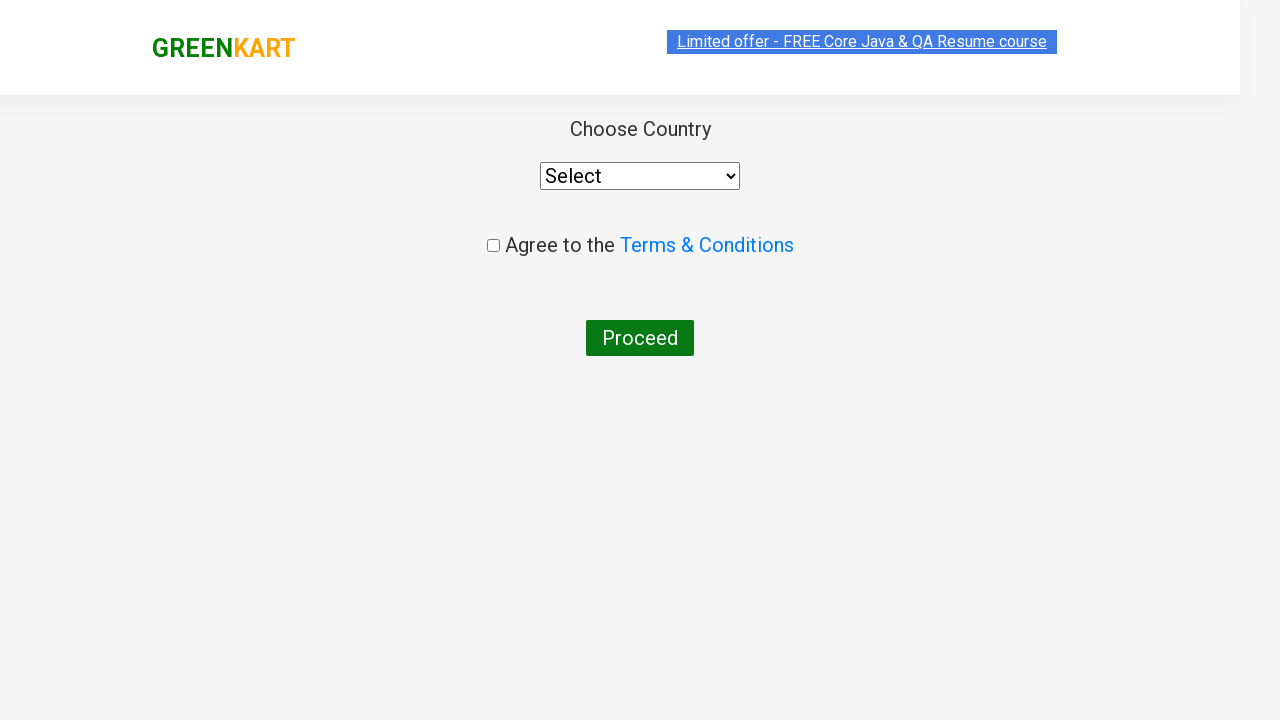